Tests browser window positioning by getting the initial window position, setting it to a new coordinate (20, 20), and verifying the position change.

Starting URL: https://vctcpune.com/

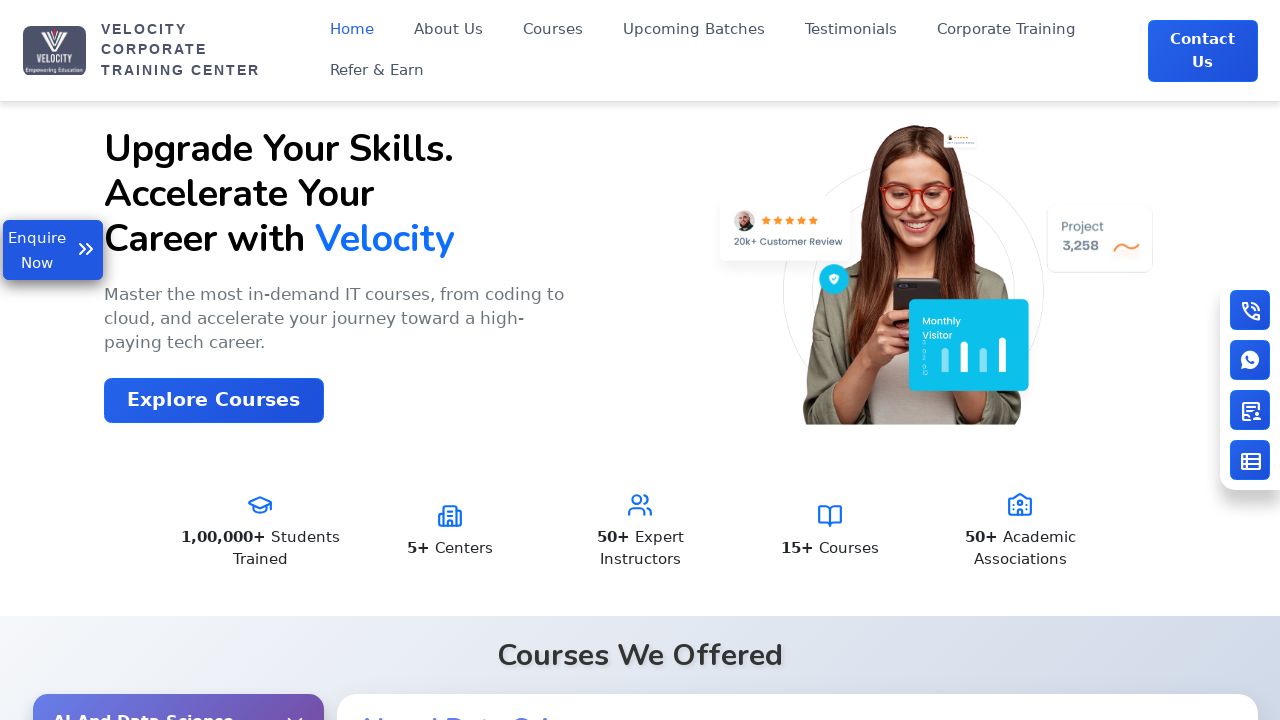

Retrieved initial window position
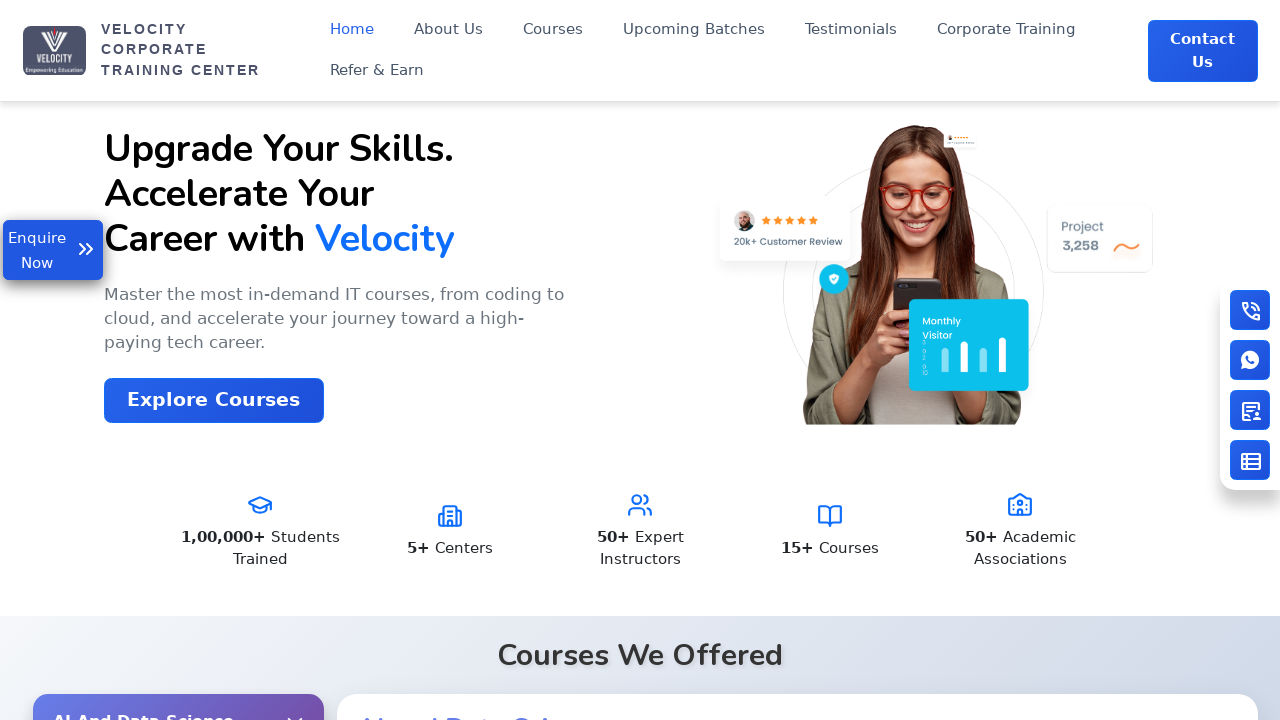

Created new CDP session for browser window control
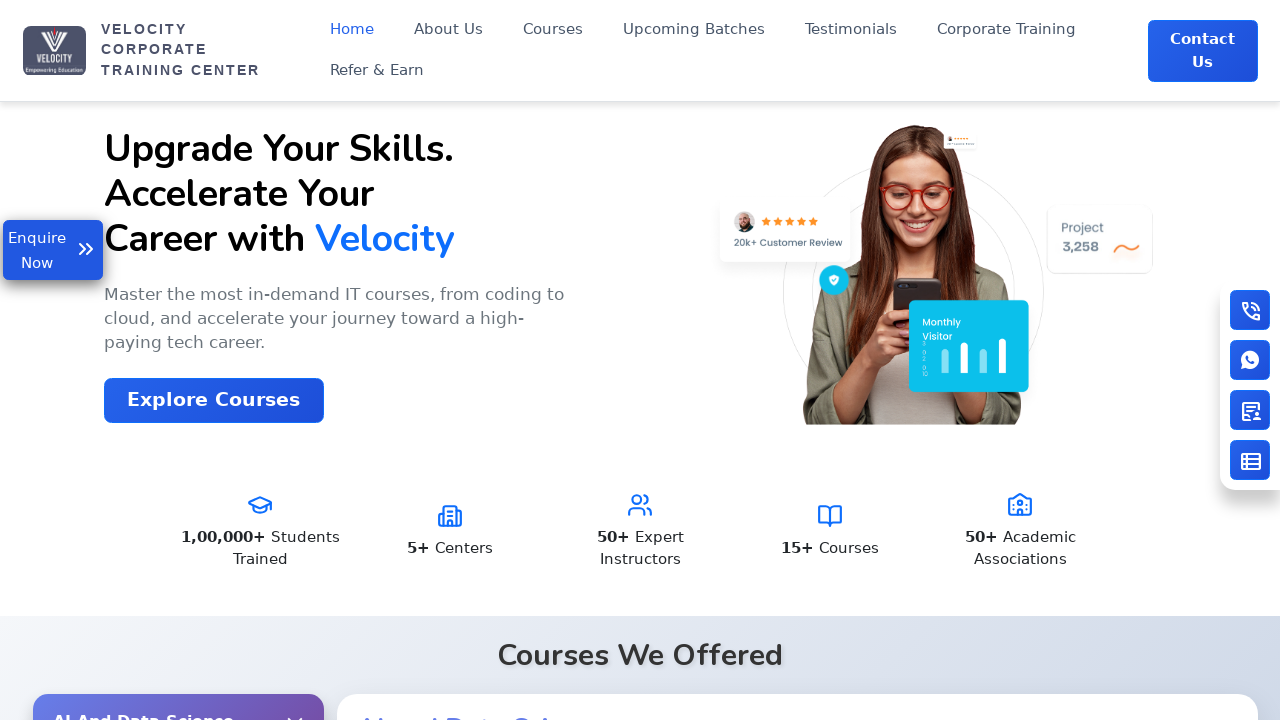

Set window position to coordinates (20, 20)
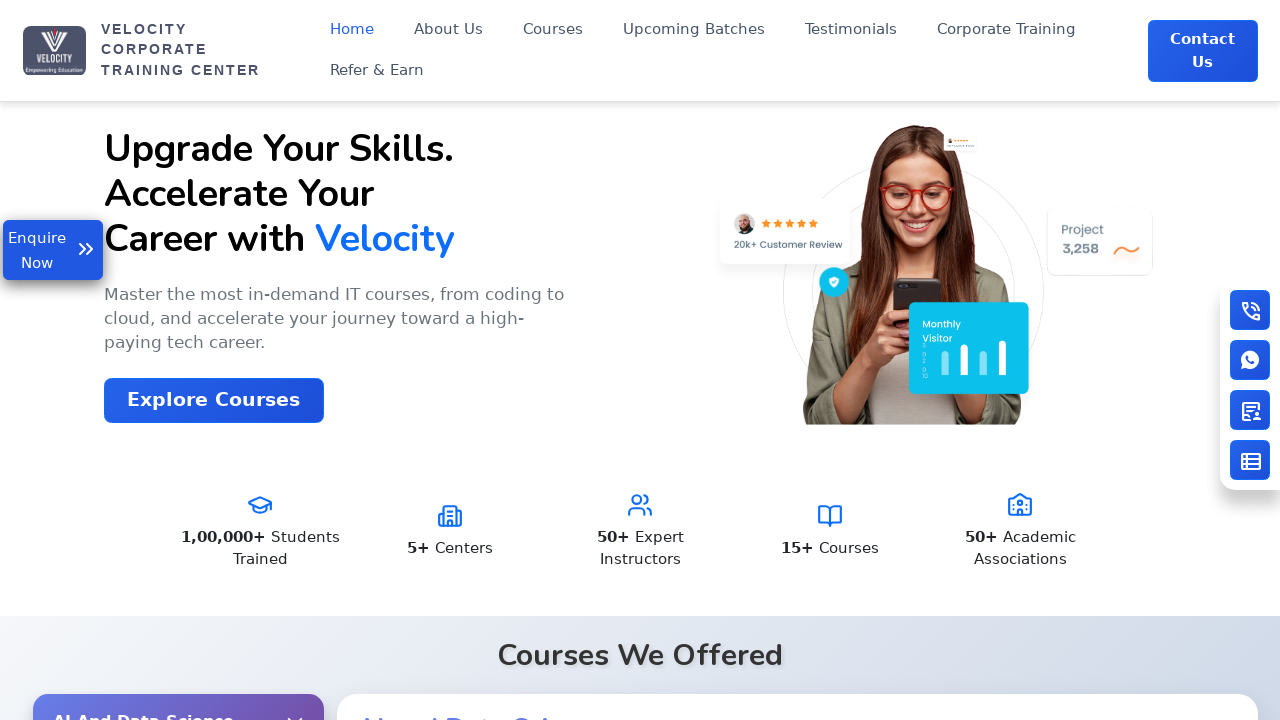

Verified new window position after repositioning
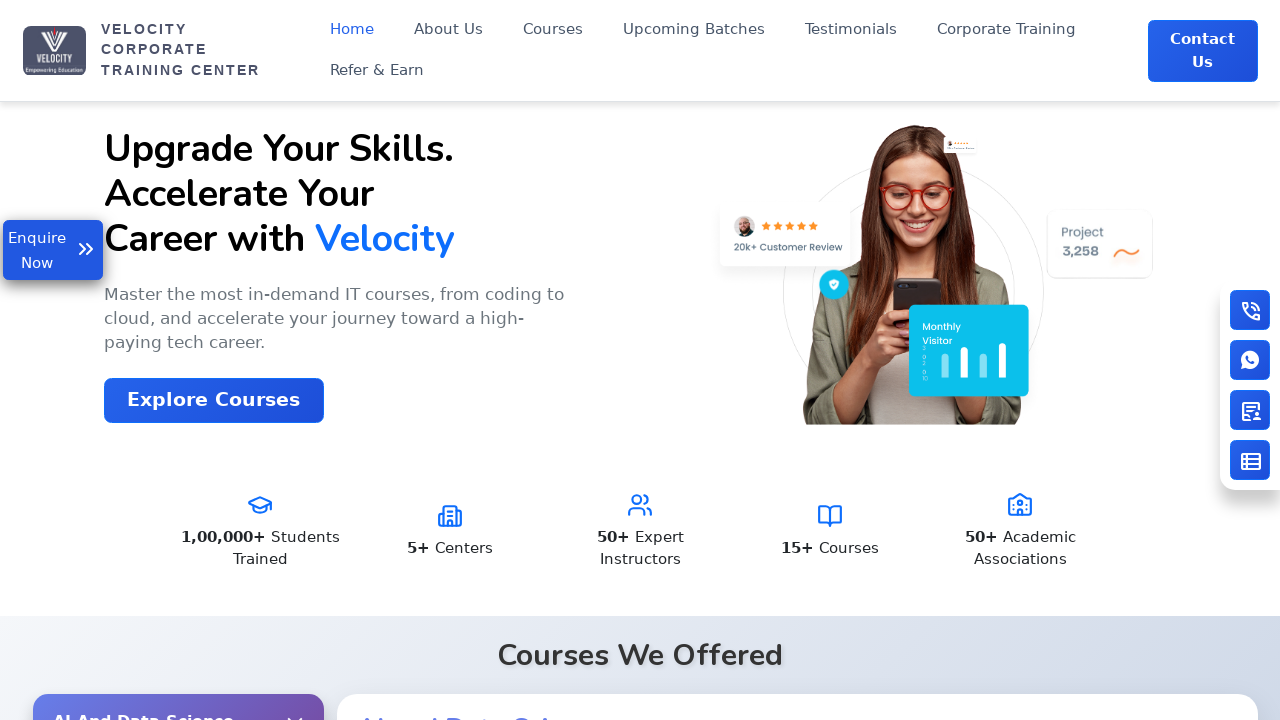

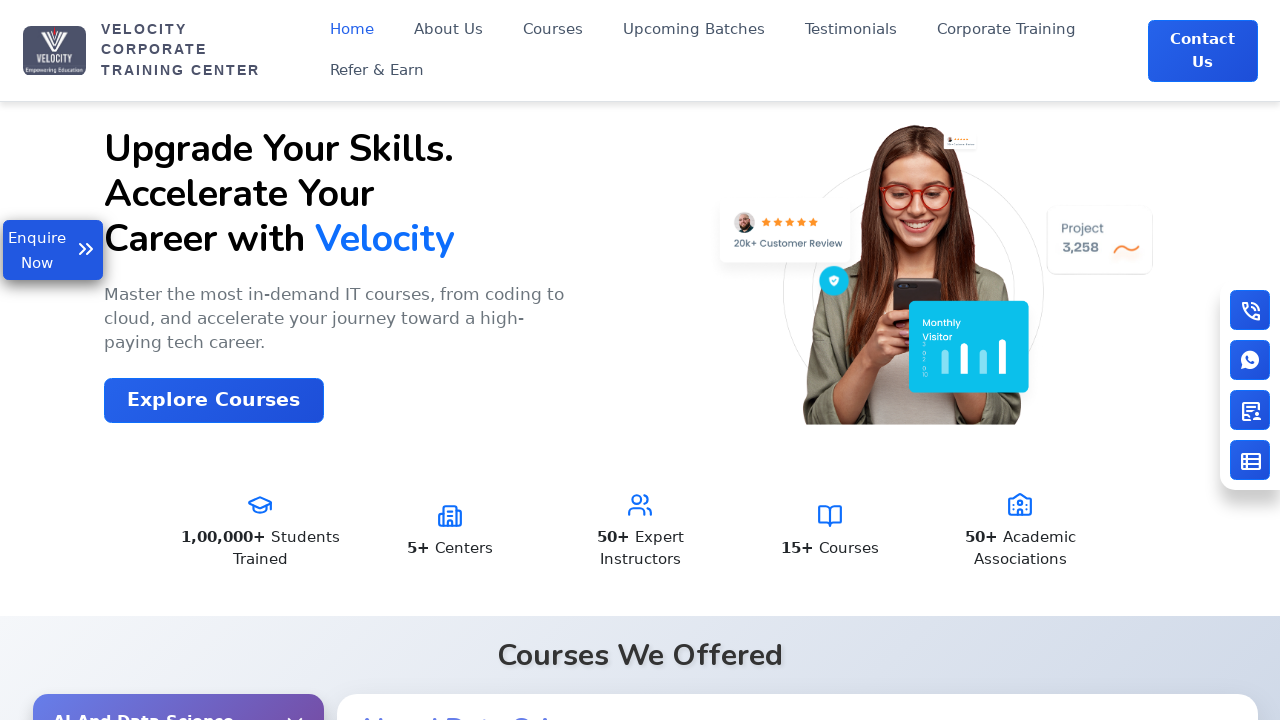